Tests a student registration form by filling in personal details, selecting date of birth, subjects, hobbies, uploading a picture, and submitting the form

Starting URL: https://demoqa.com/automation-practice-form

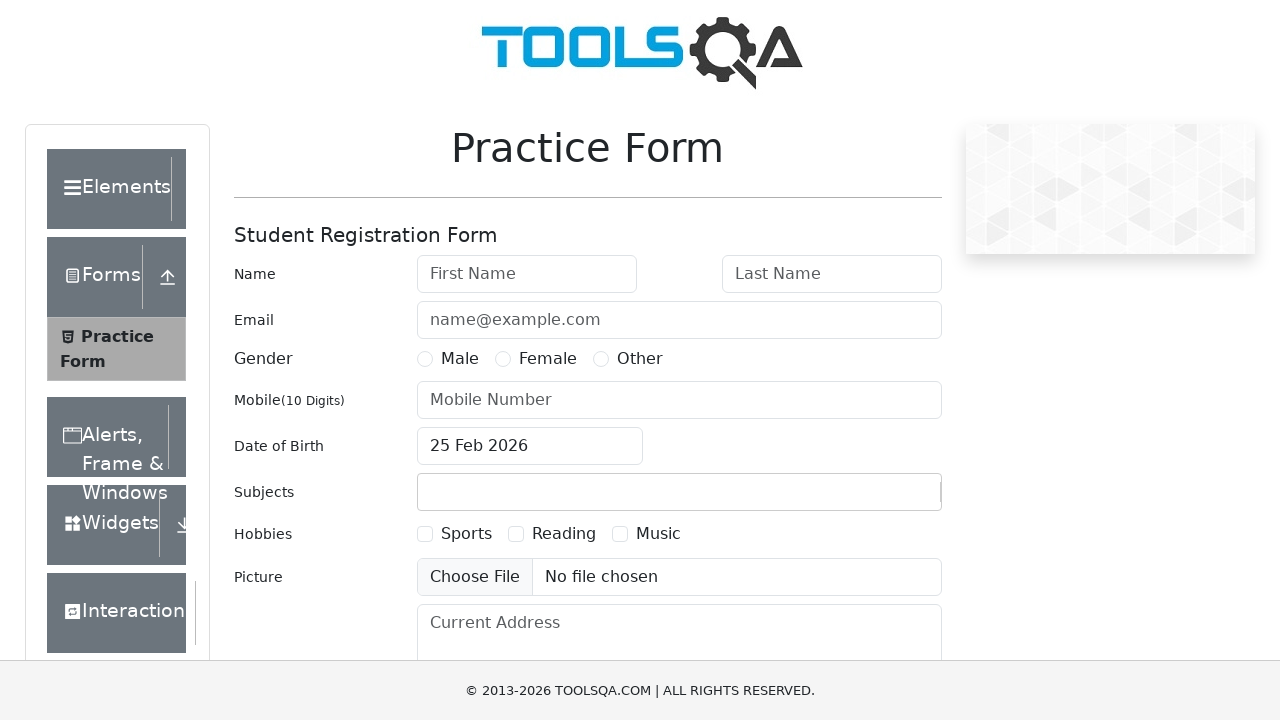

Filled first name field with 'Bogdanova' on #firstName
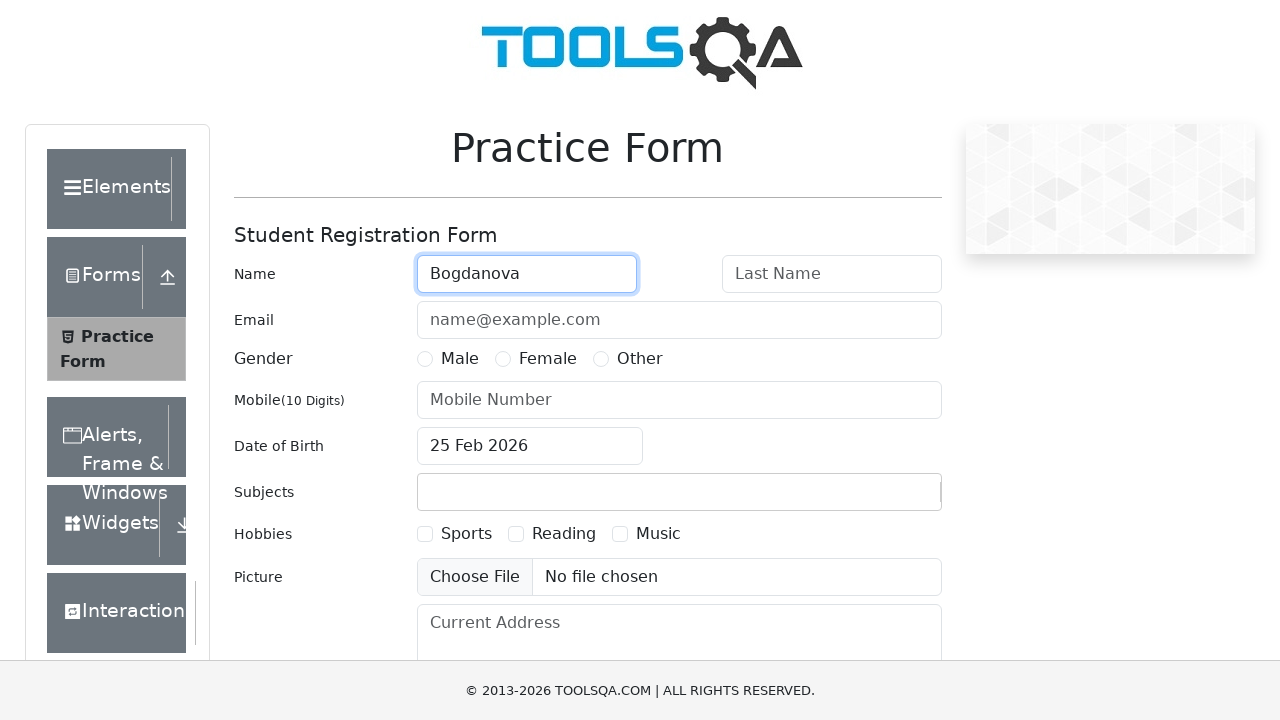

Filled last name field with 'Evgeniya' on #lastName
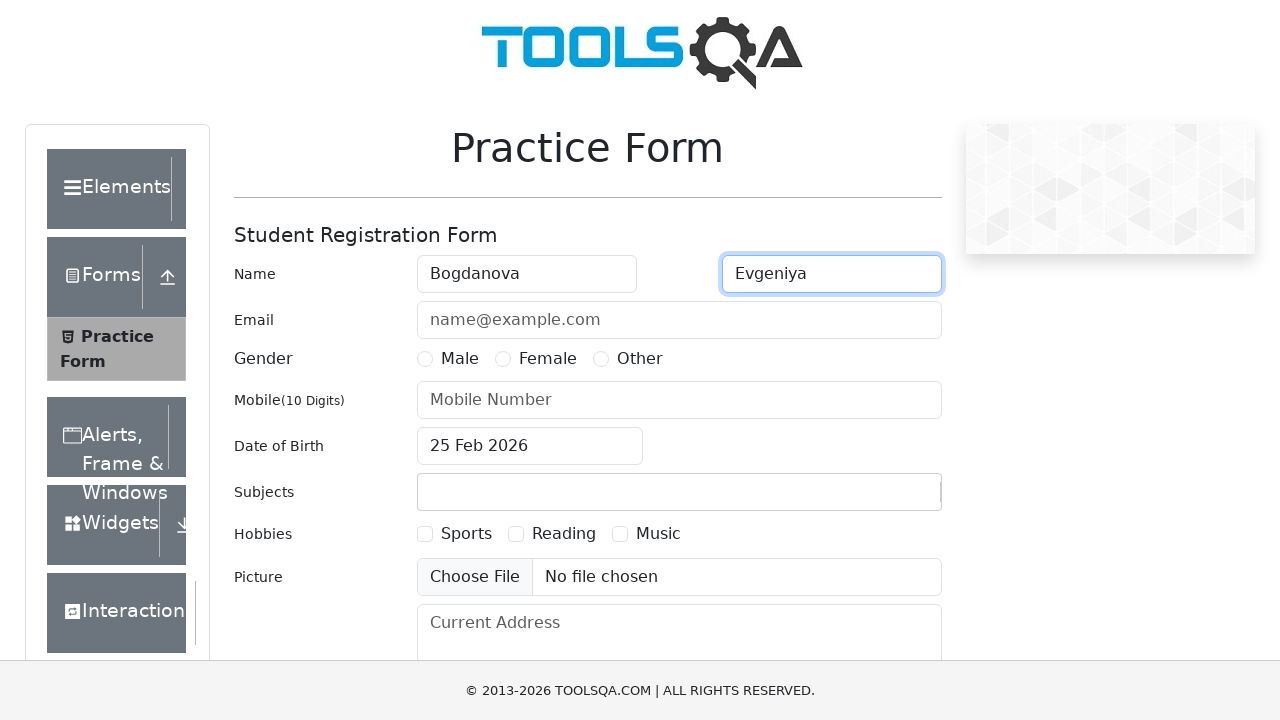

Filled email field with 'ebogdanova123@qq.qq' on #userEmail
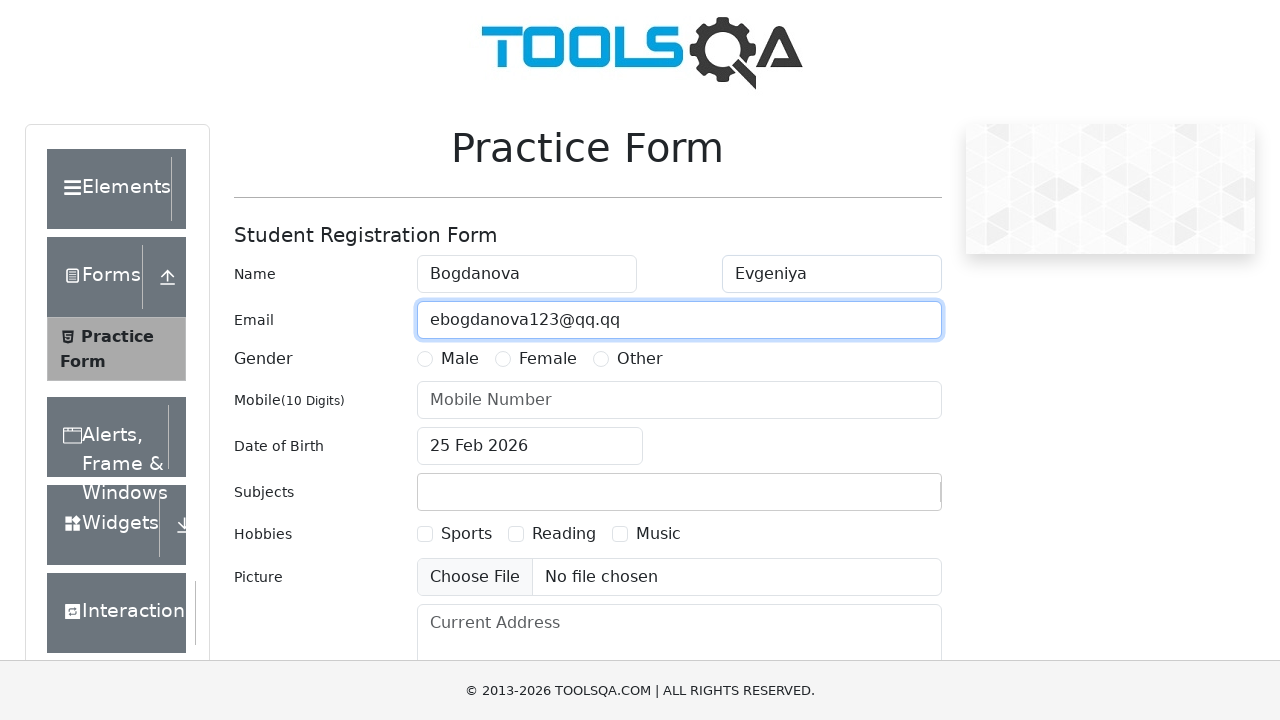

Selected Female gender option at (548, 359) on text=Female
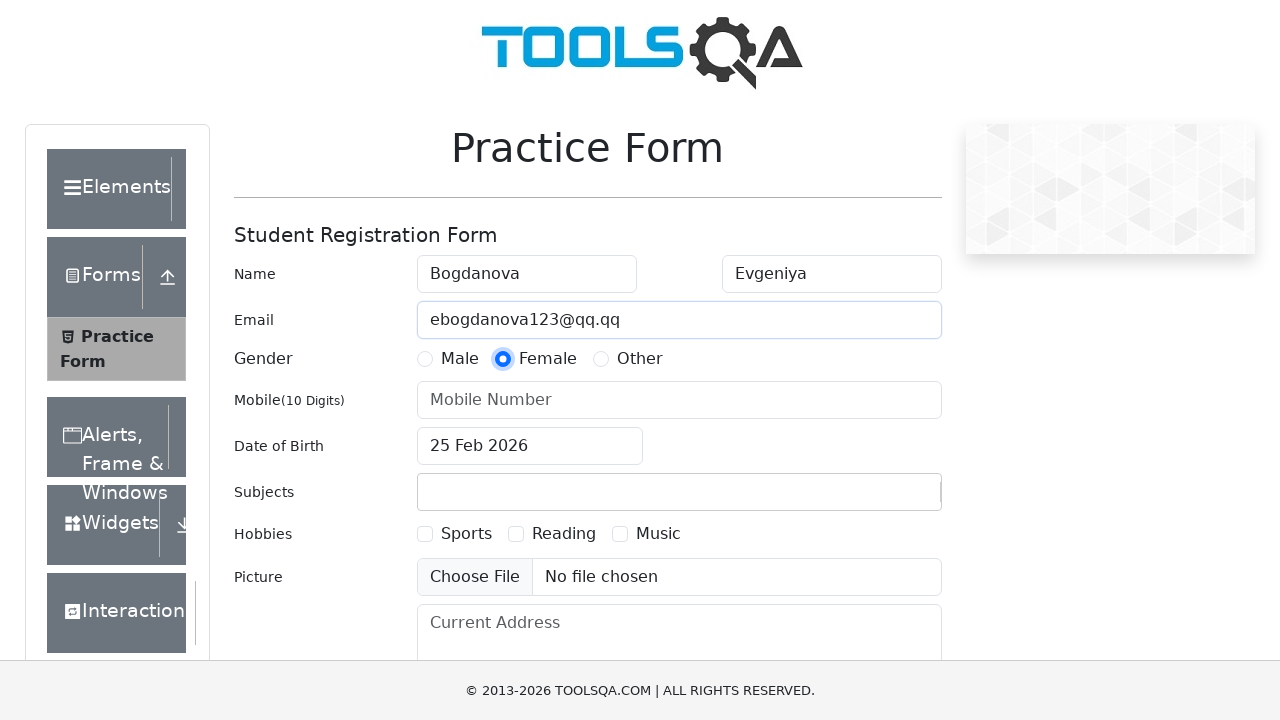

Filled phone number field with '9001112233' on #userNumber
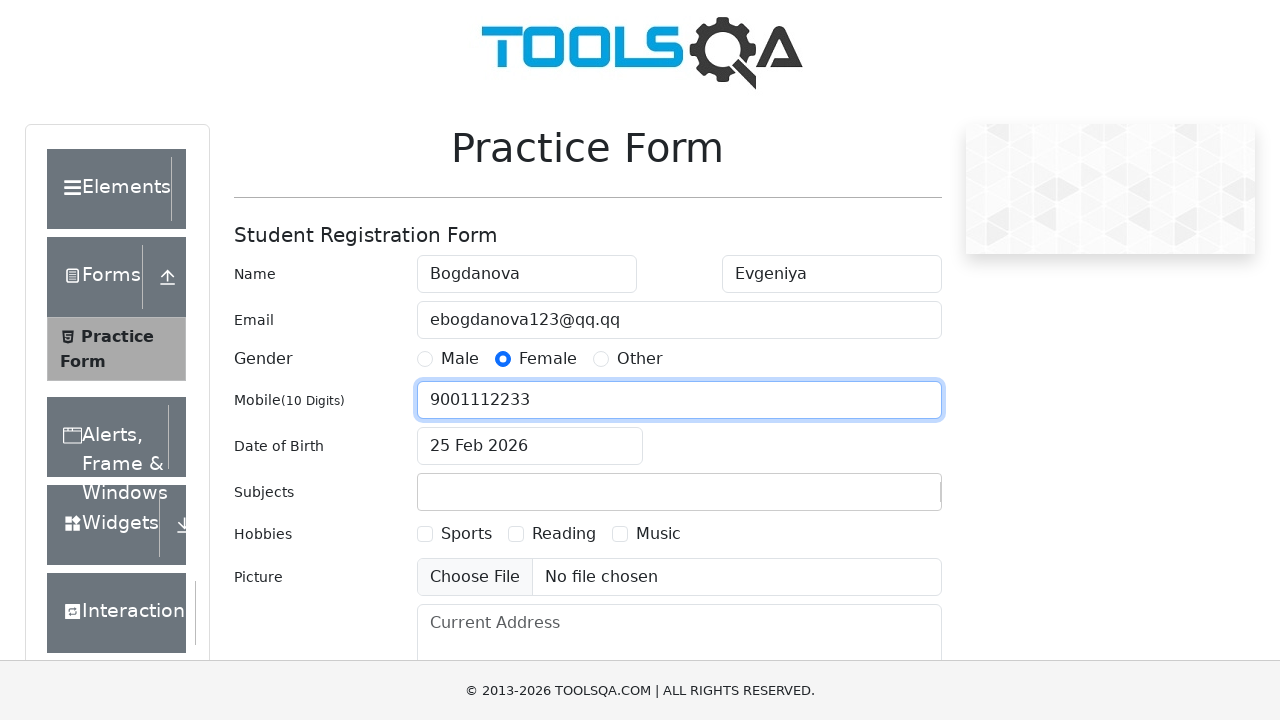

Clicked on date of birth input field to open date picker at (530, 446) on #dateOfBirthInput
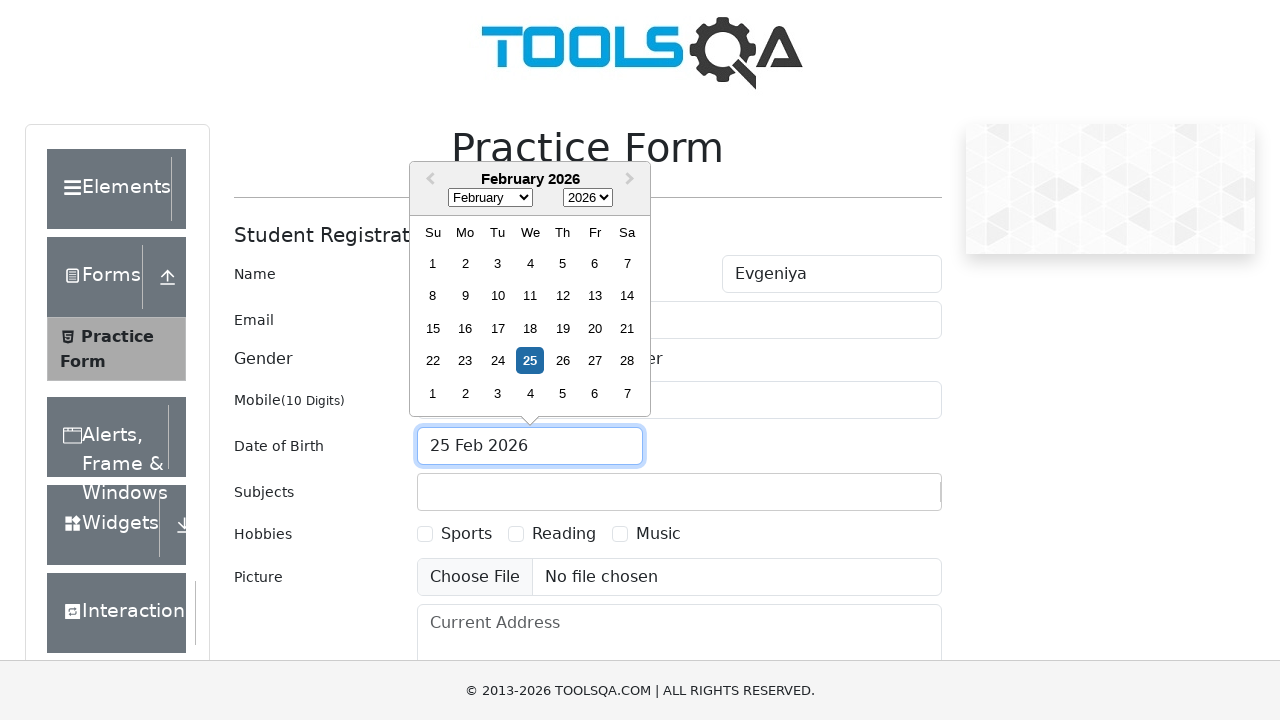

Selected month 10 (October) from date picker on .react-datepicker__month-select
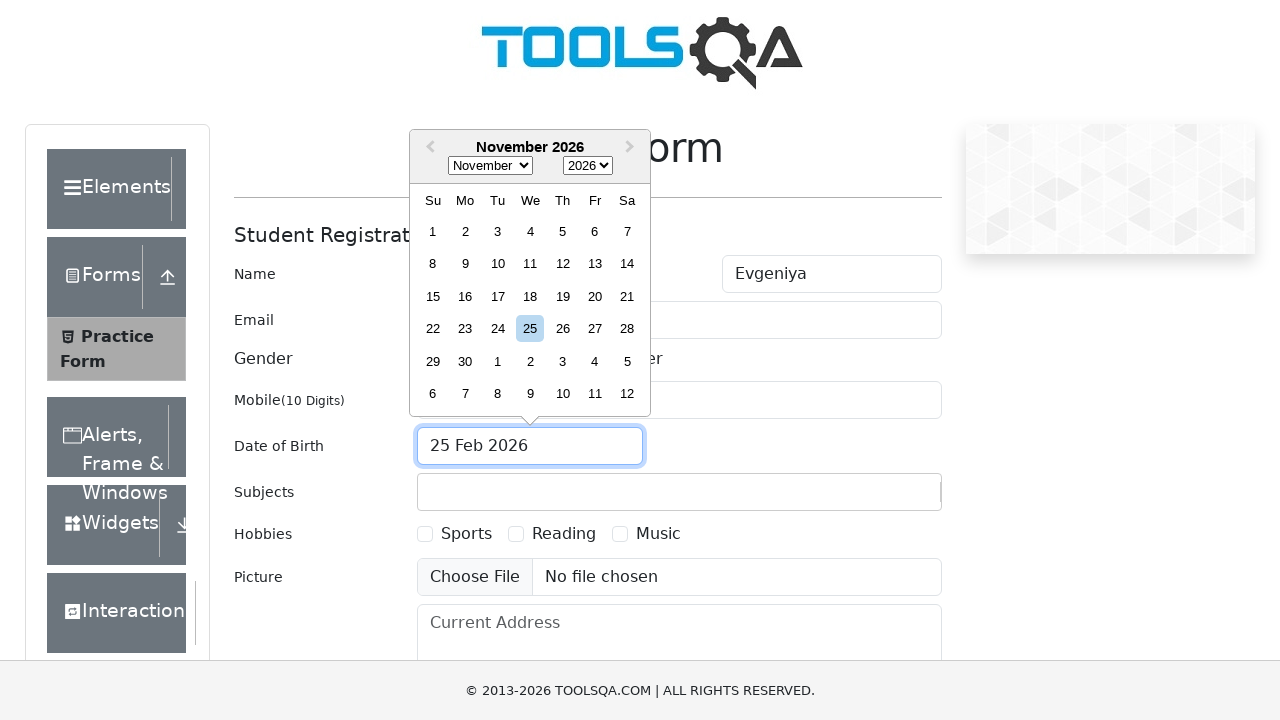

Selected year 1997 from date picker on .react-datepicker__year-select
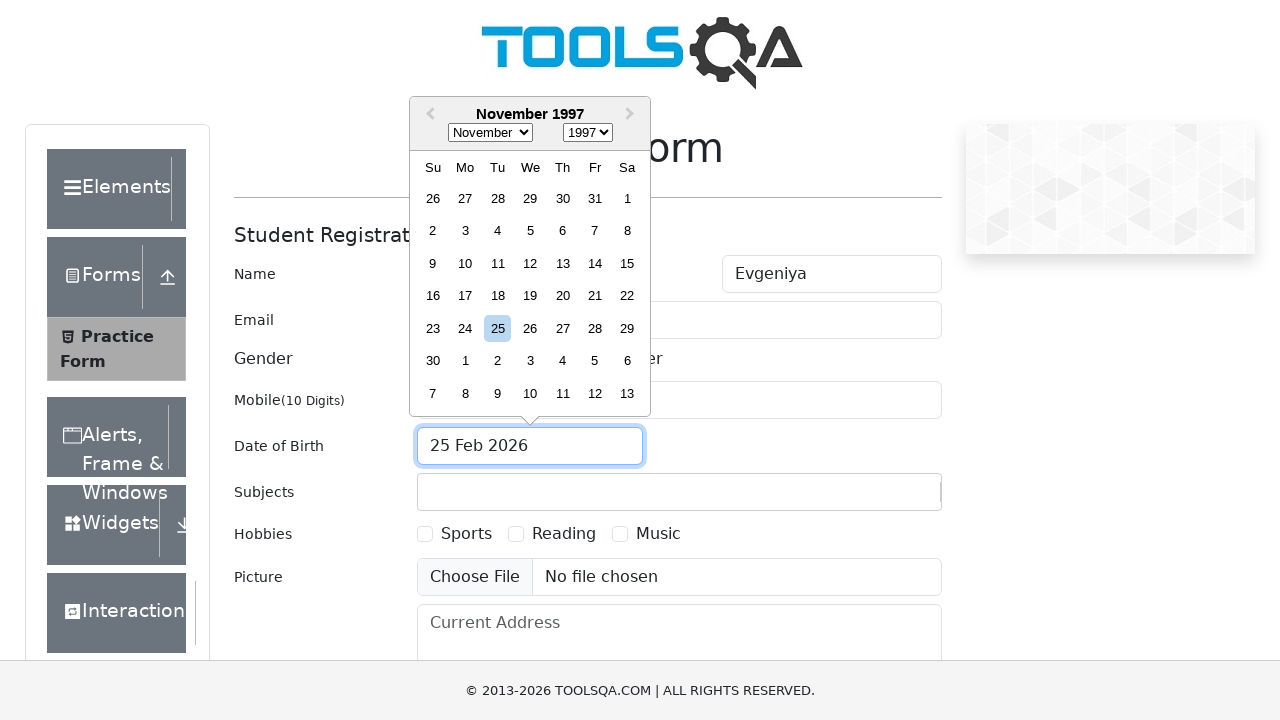

Selected day 19 from date picker (October 19, 1997) at (530, 296) on .react-datepicker__day.react-datepicker__day--019
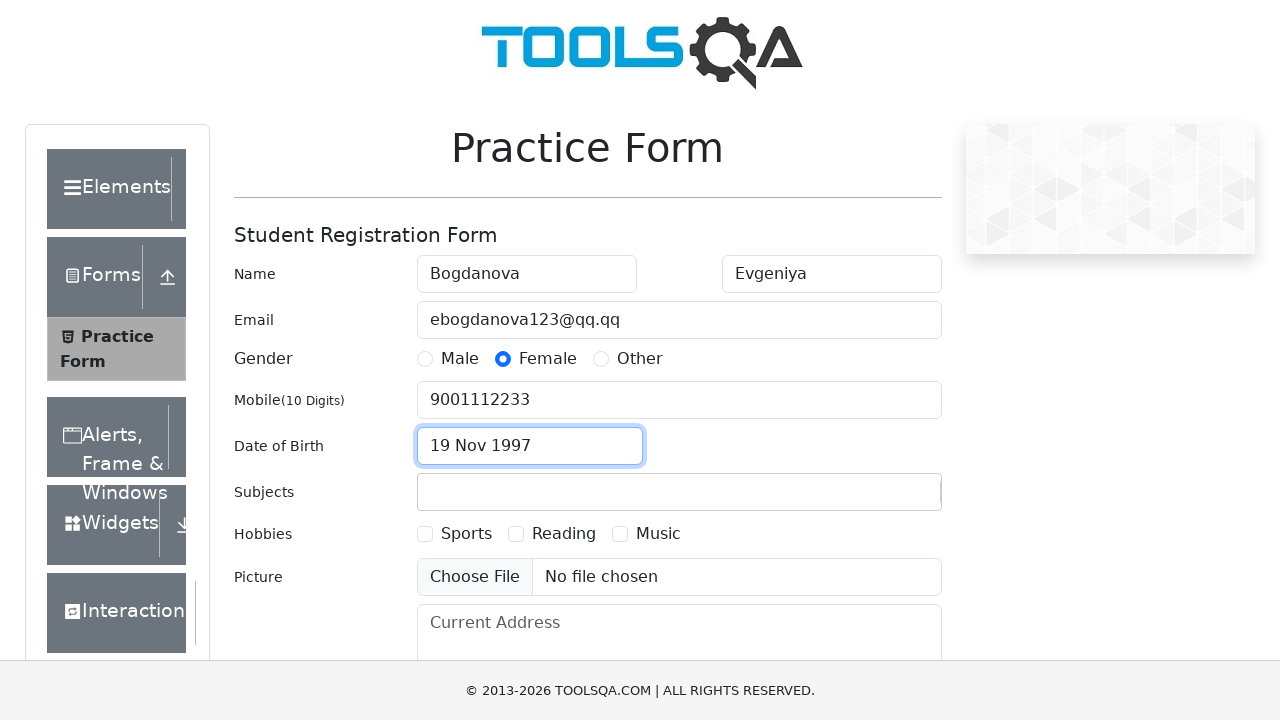

Filled subjects input field with 'biology' on #subjectsInput
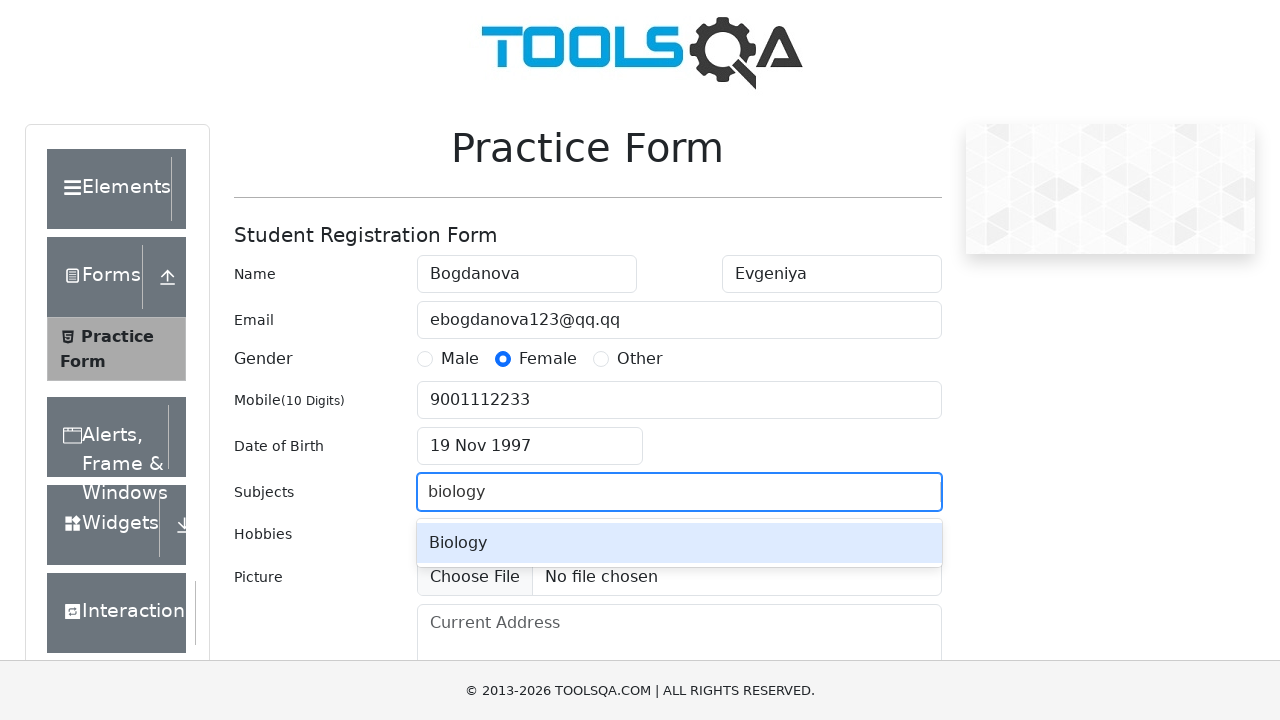

Pressed Enter to add 'biology' subject on #subjectsInput
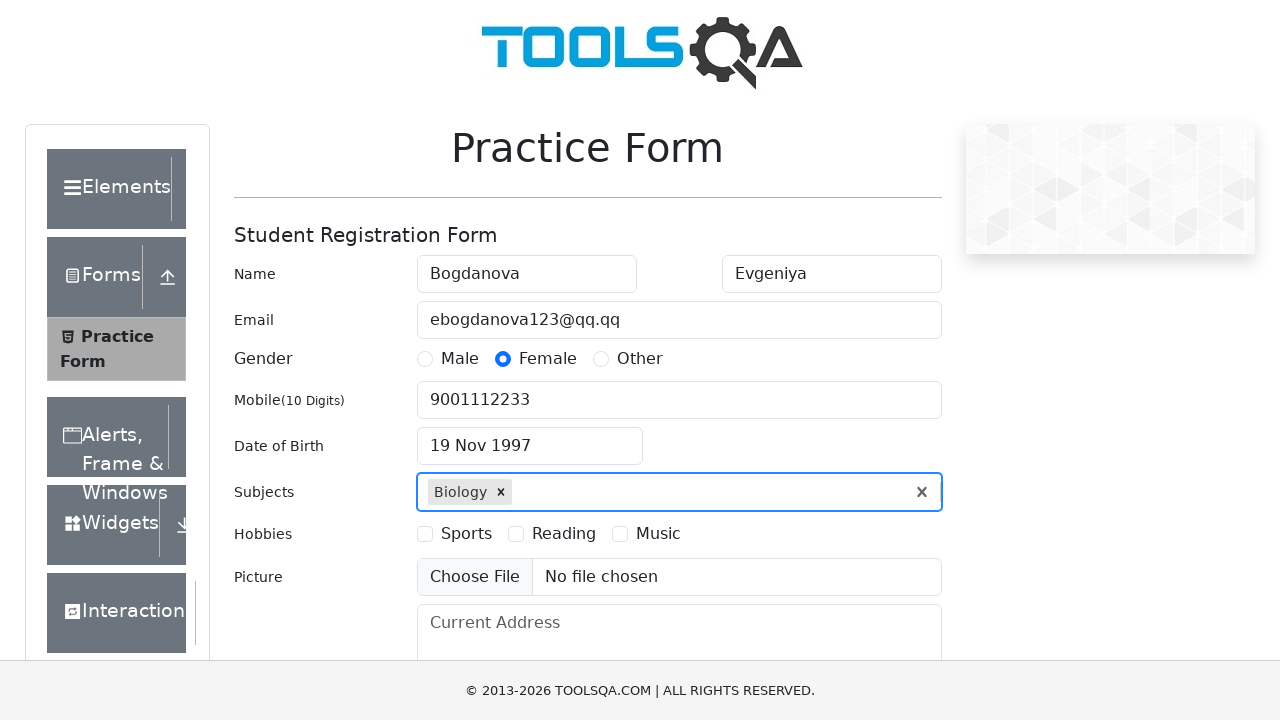

Filled subjects input field with 'computer science' on #subjectsInput
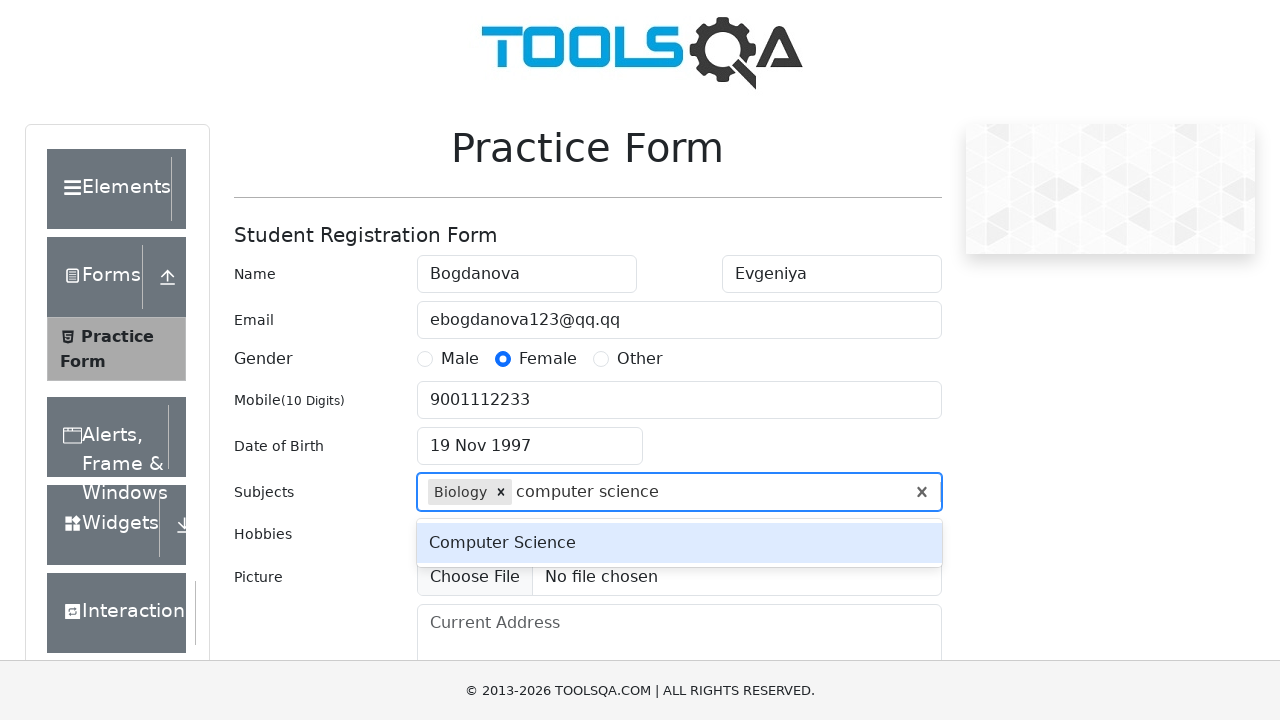

Pressed Enter to add 'computer science' subject on #subjectsInput
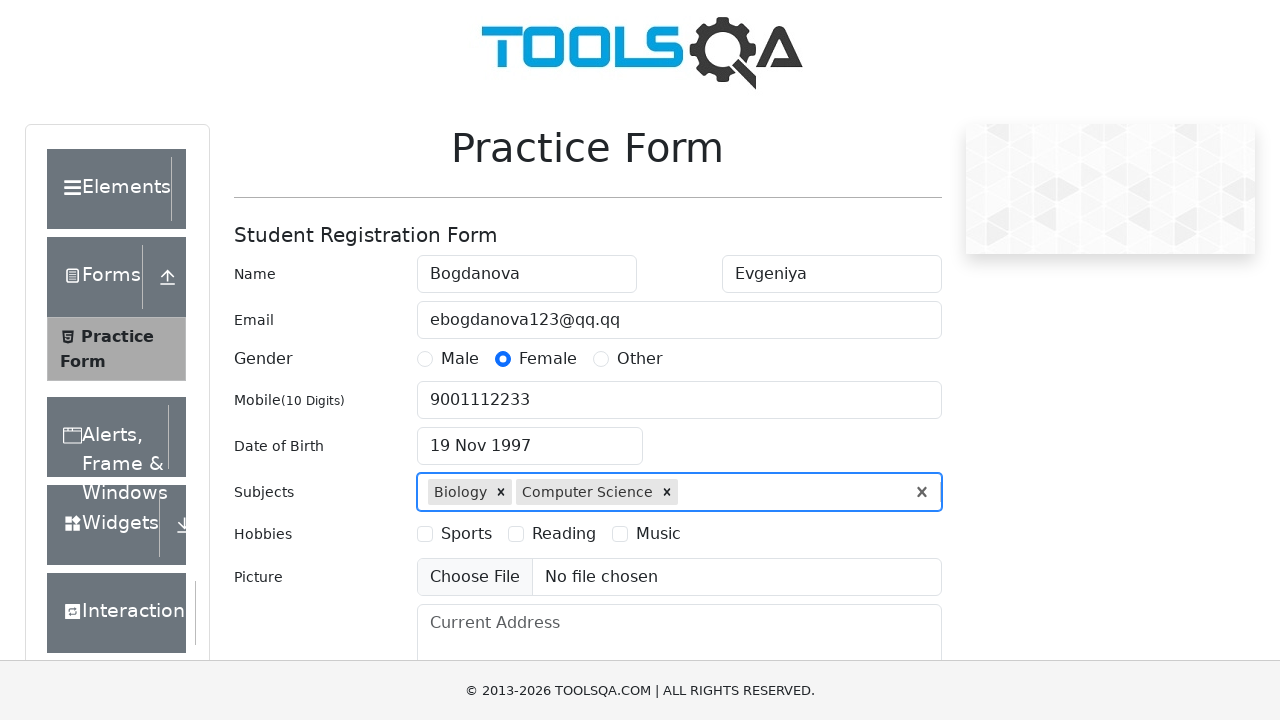

Selected Music hobby checkbox at (658, 534) on text=Music
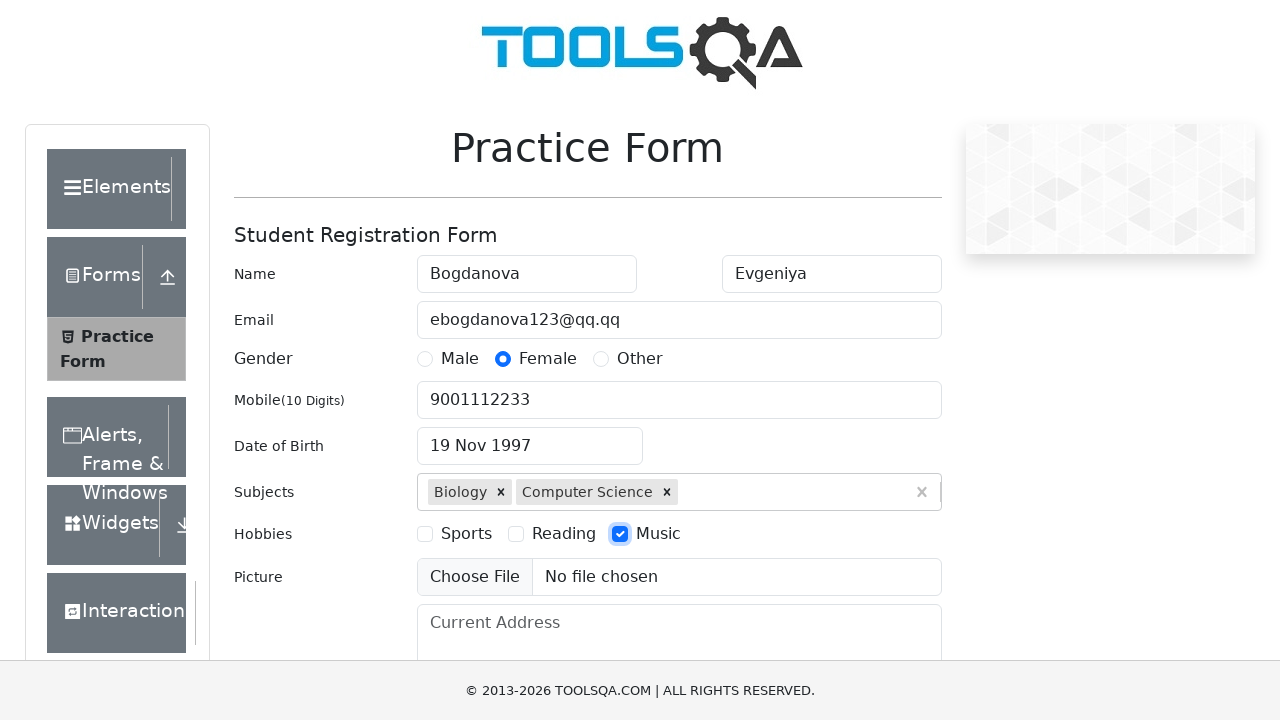

Skipped file upload (no file provided)
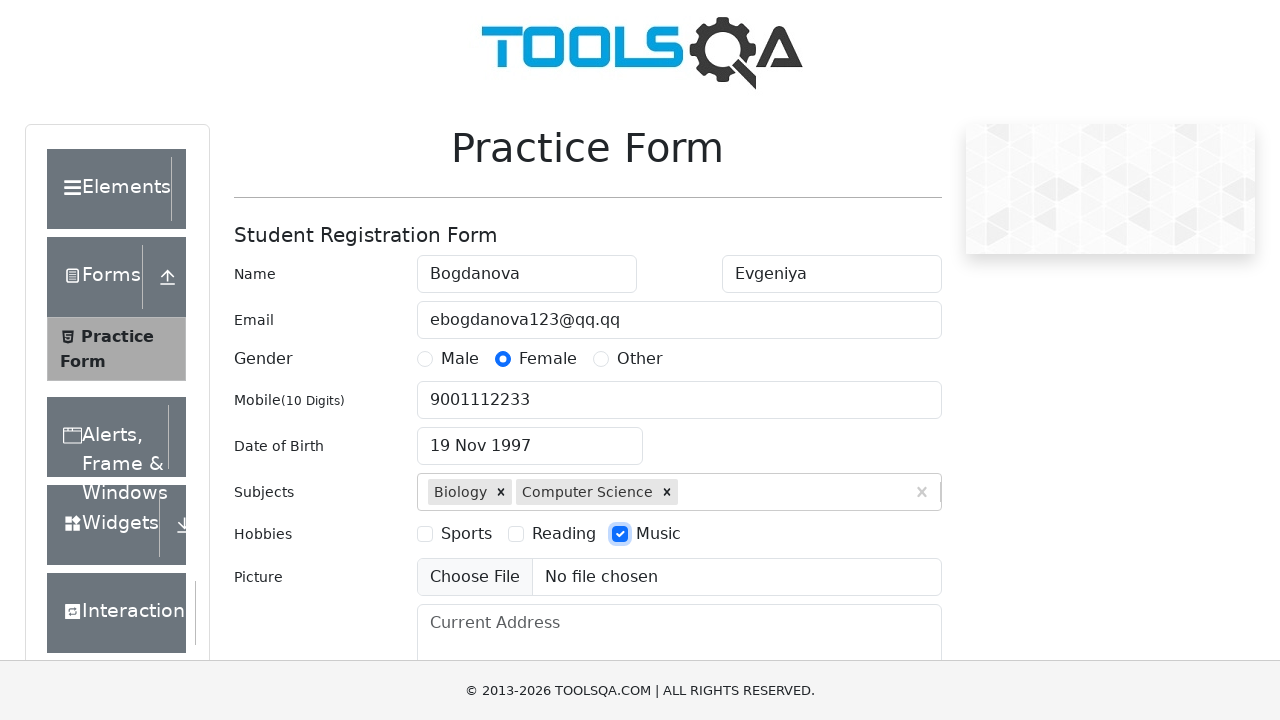

Filled current address field with 'Yaroslavskaya street, Moscow, Russia' on #currentAddress
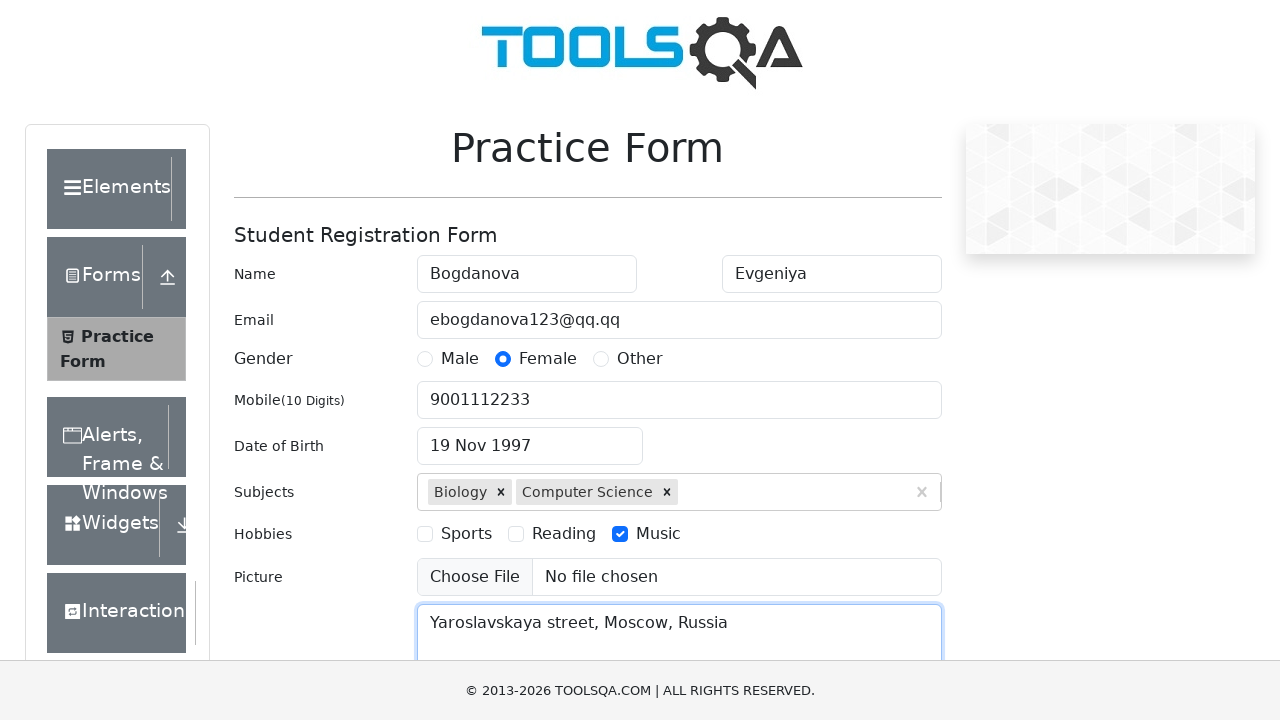

Filled state input field with 'ncr' on #react-select-3-input
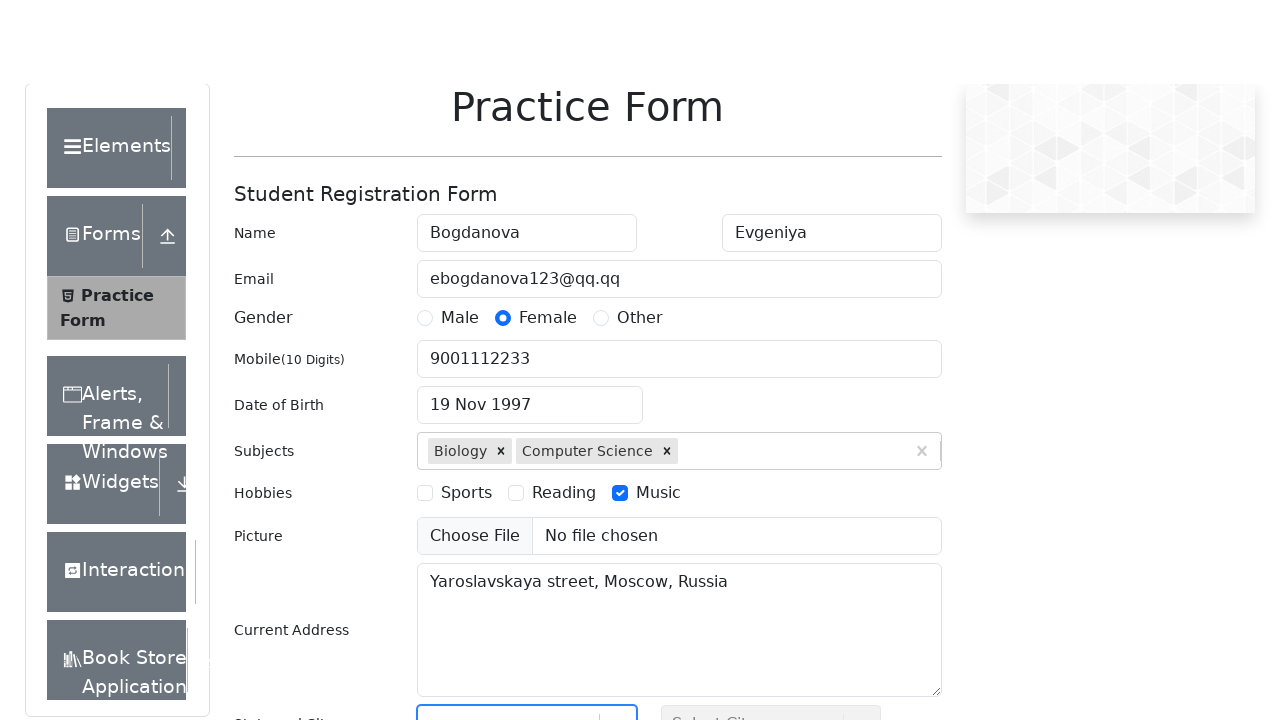

Pressed Enter to select NCR state on #react-select-3-input
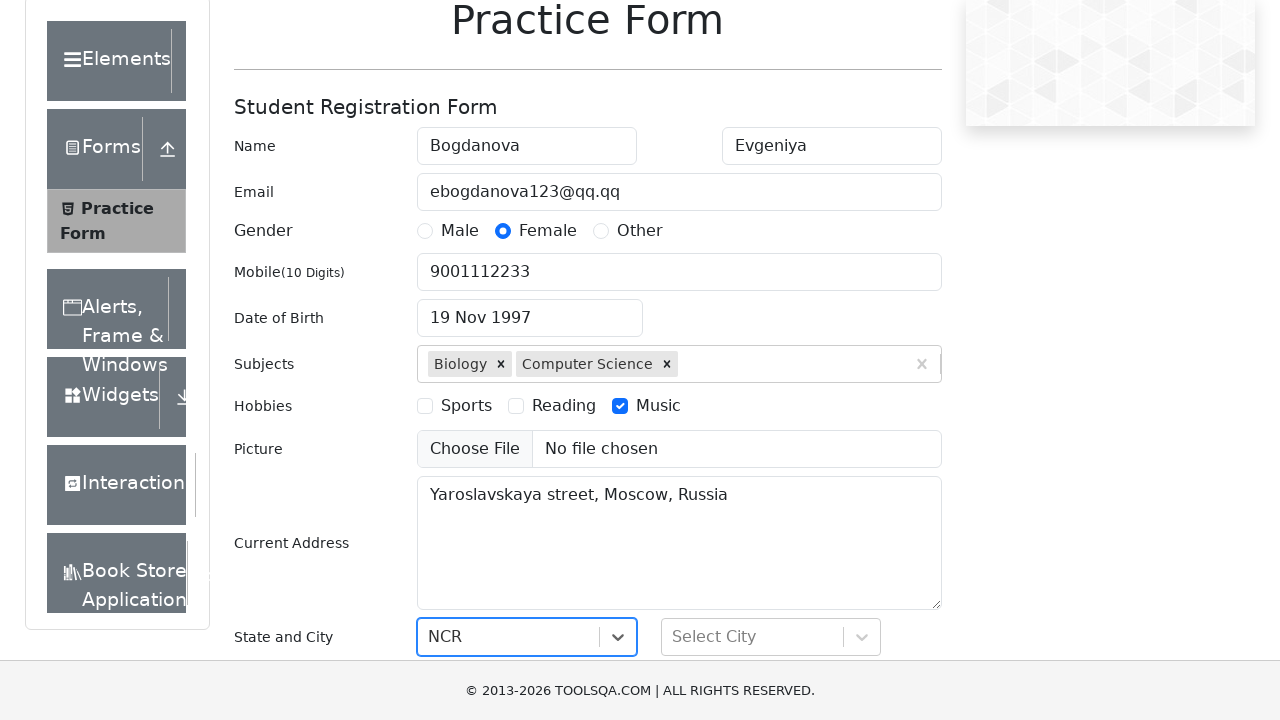

Filled city input field with 'delhi' on #react-select-4-input
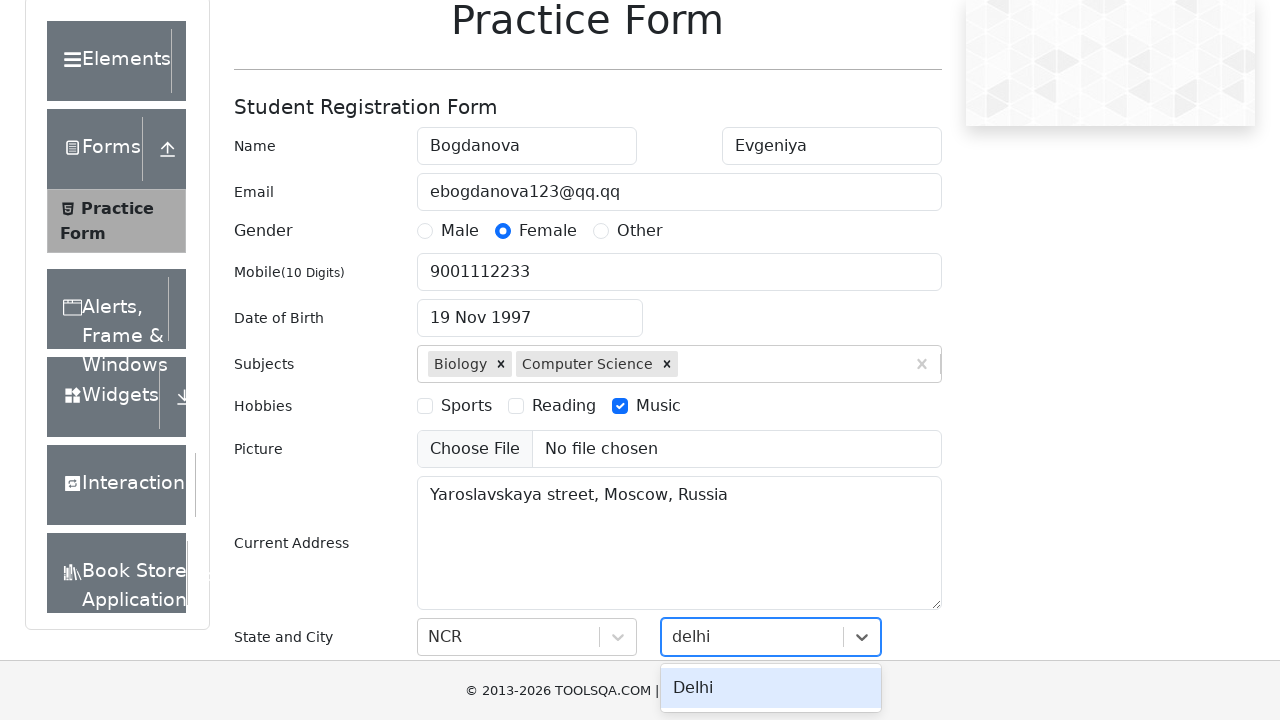

Pressed Enter to select Delhi city on #react-select-4-input
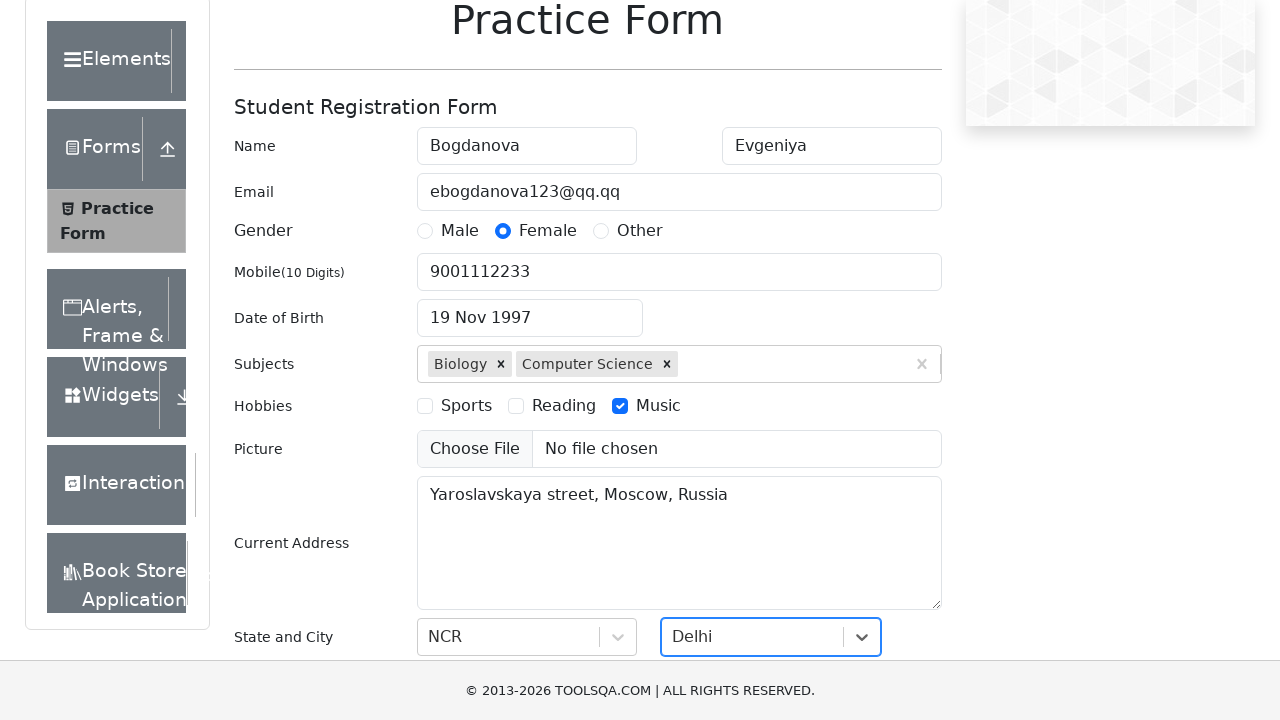

Clicked submit button to submit the registration form at (885, 499) on #submit
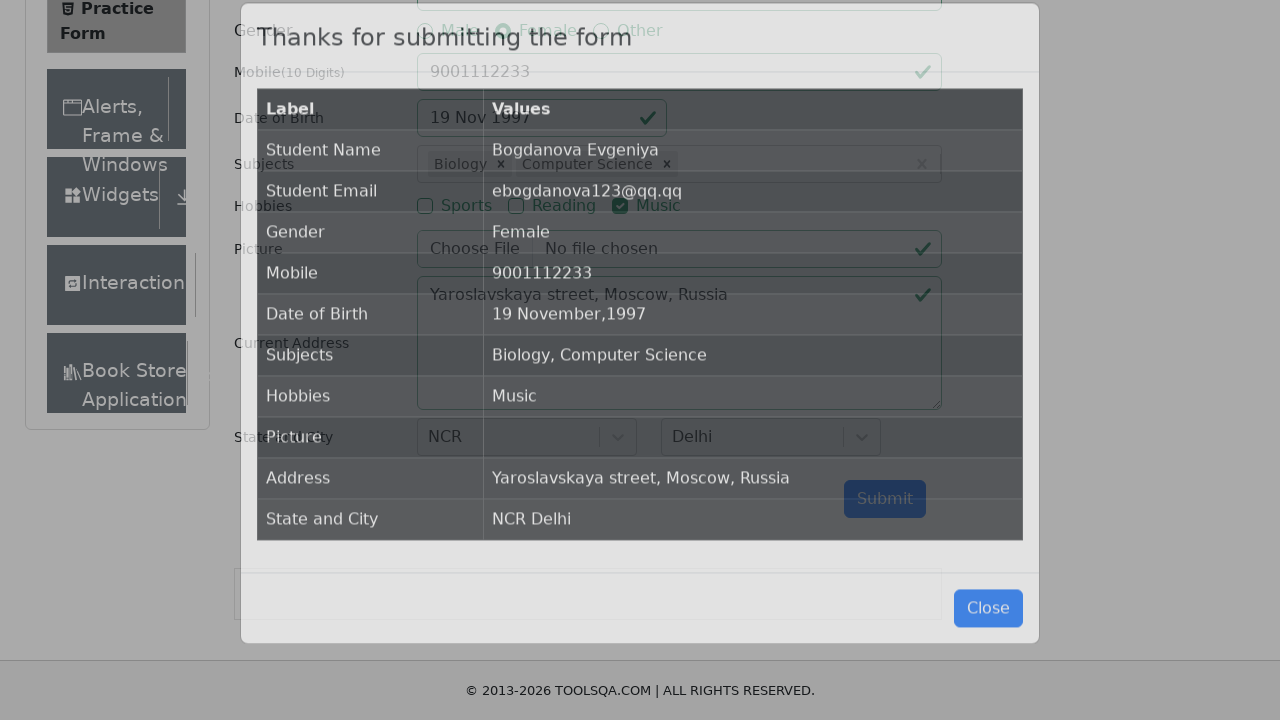

Form submission successful and results table appeared
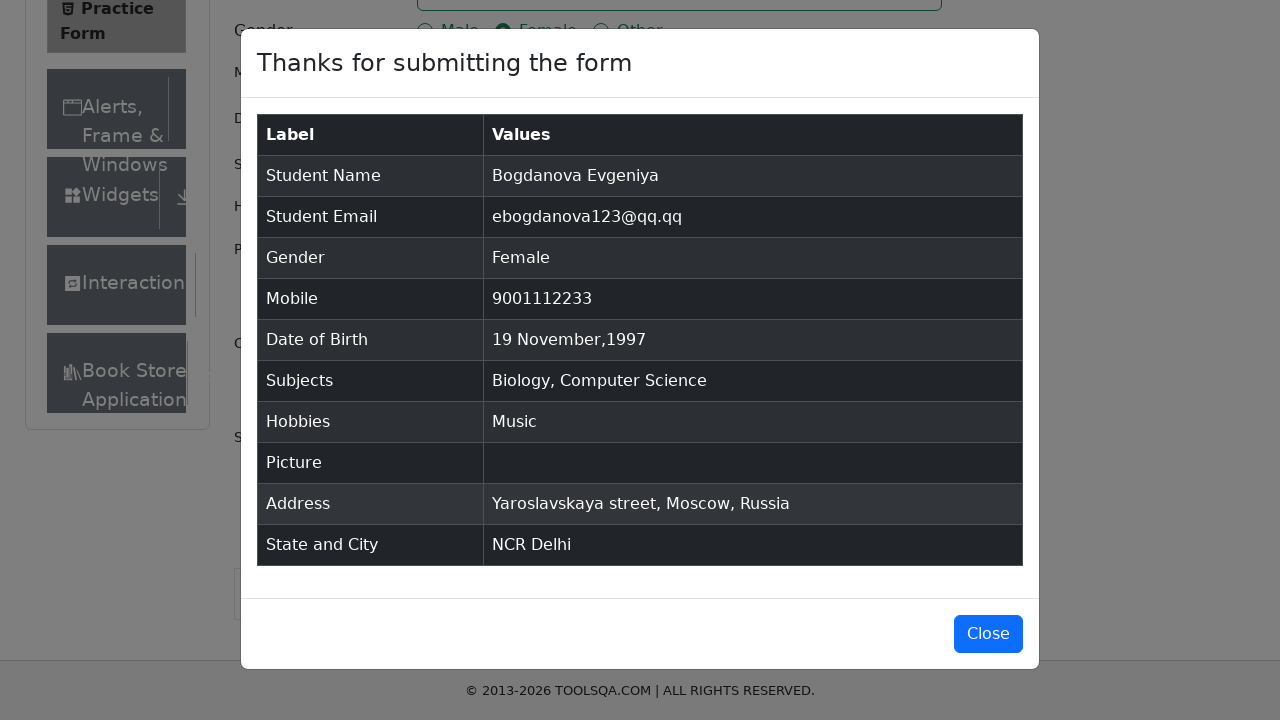

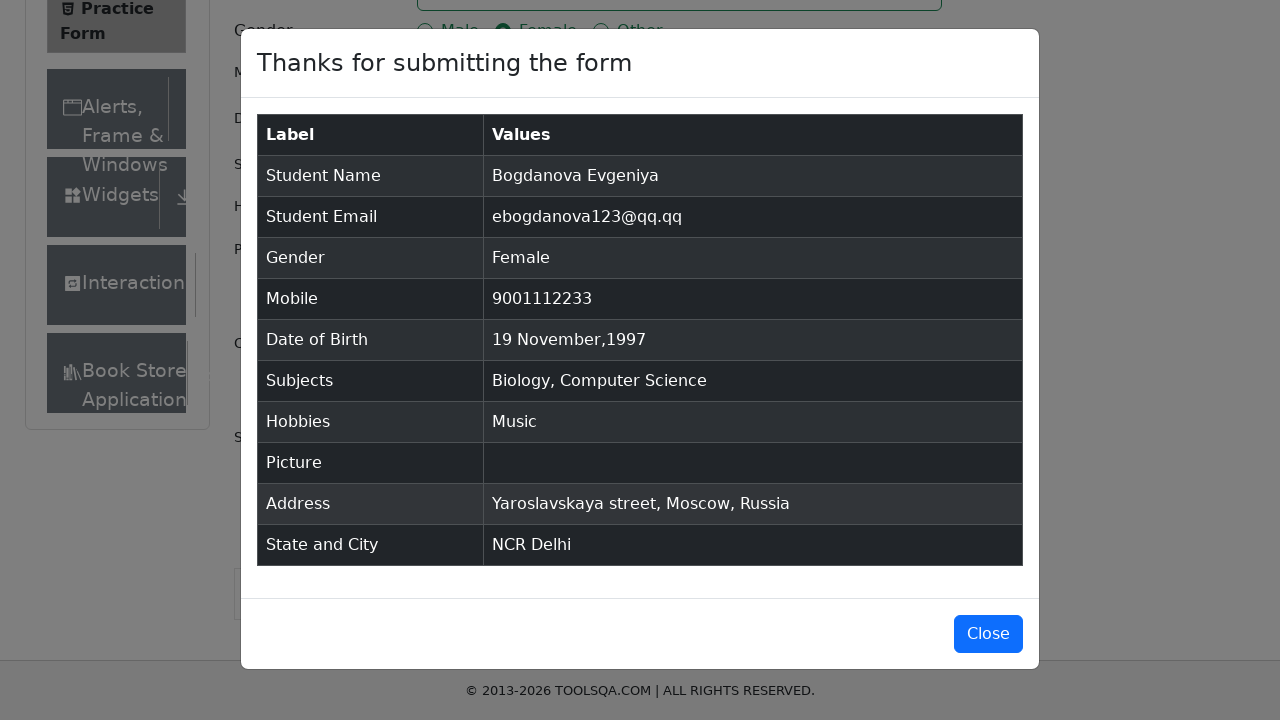